Navigates to WebdriverIO homepage and retrieves the subtitle text

Starting URL: https://webdriver.io

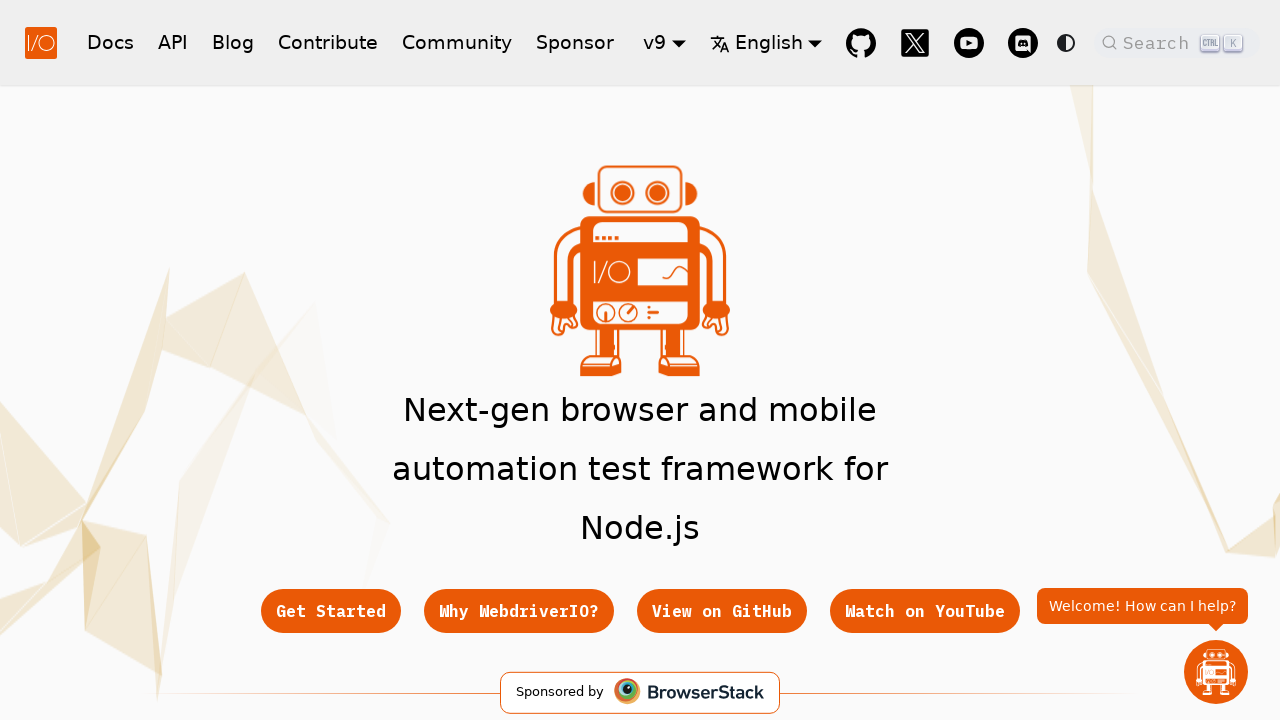

Navigated to WebdriverIO homepage
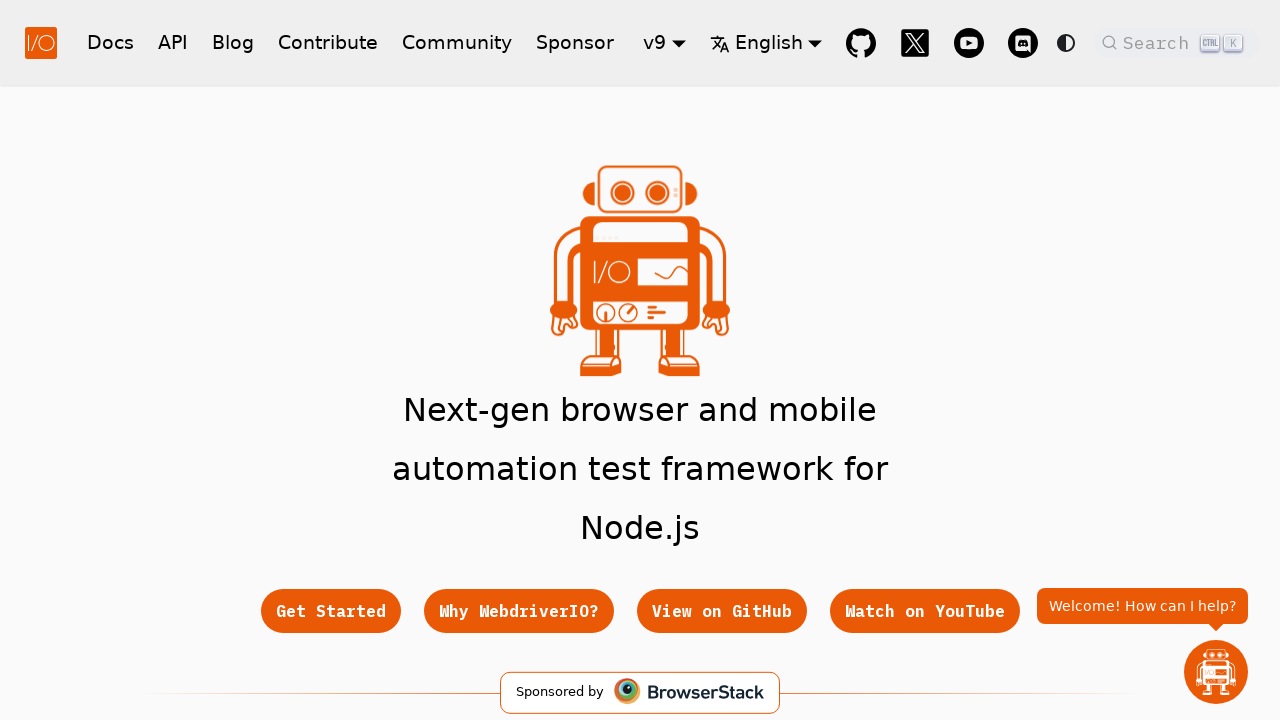

Subtitle element loaded and ready
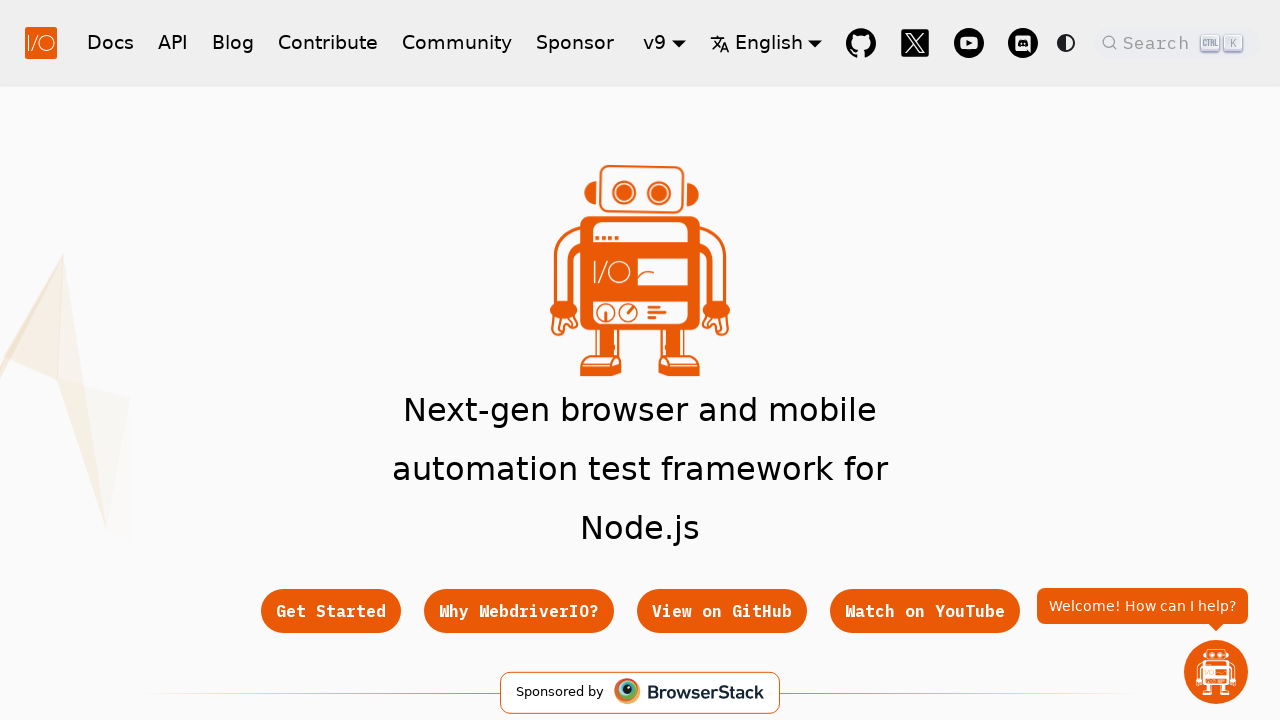

Retrieved subtitle text: 'Next-gen browser and mobile automation test framework for Node.js'
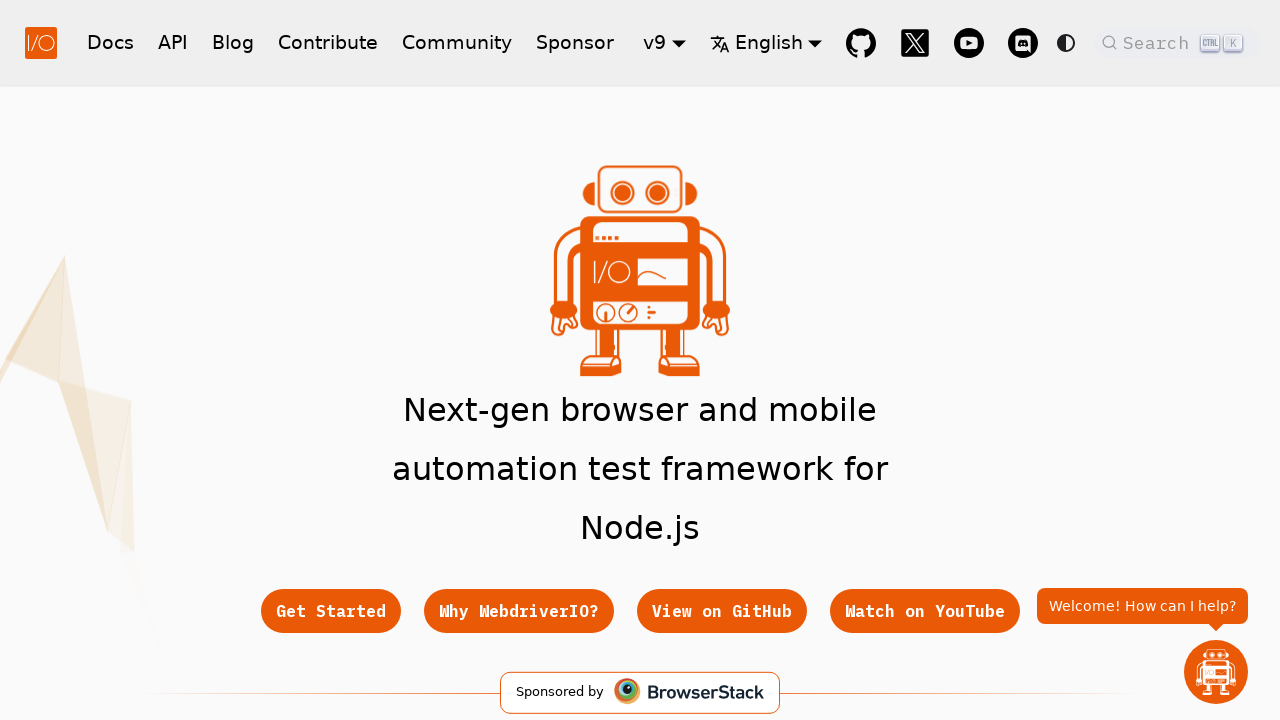

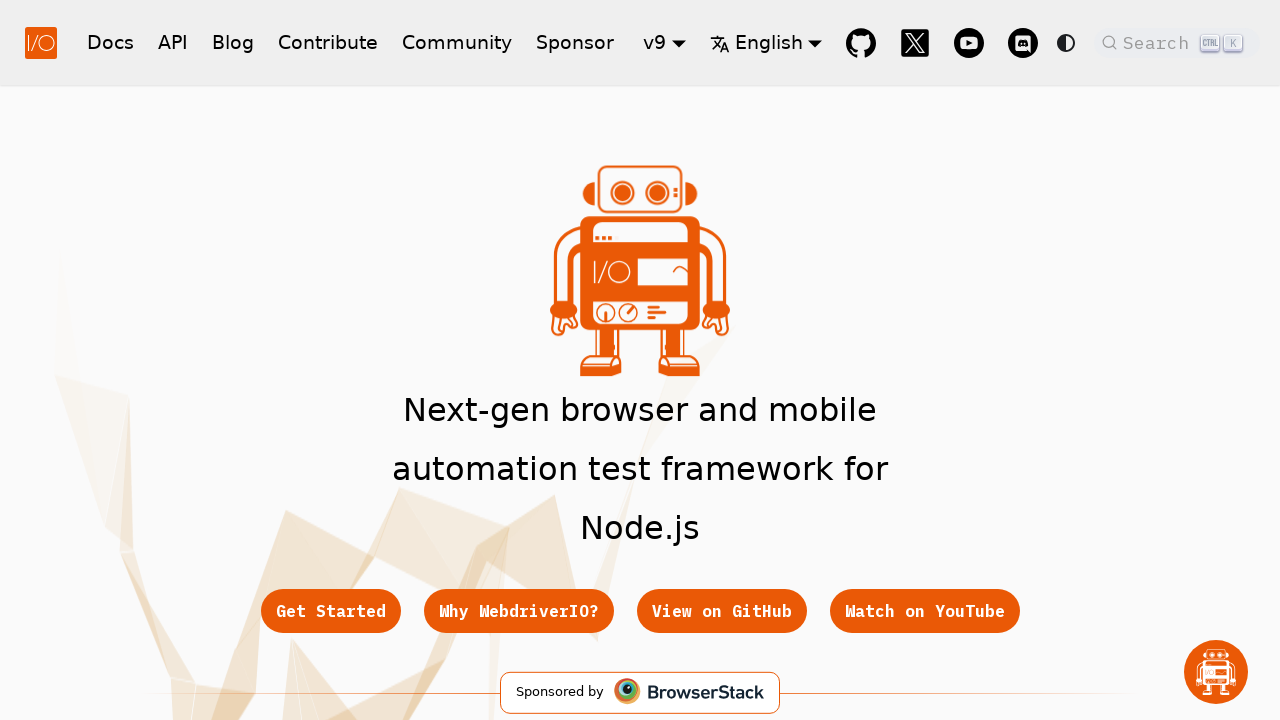